Tests Exit Intent functionality by moving the mouse to the top of the viewport to trigger a popup modal and then closing it

Starting URL: https://the-internet.herokuapp.com

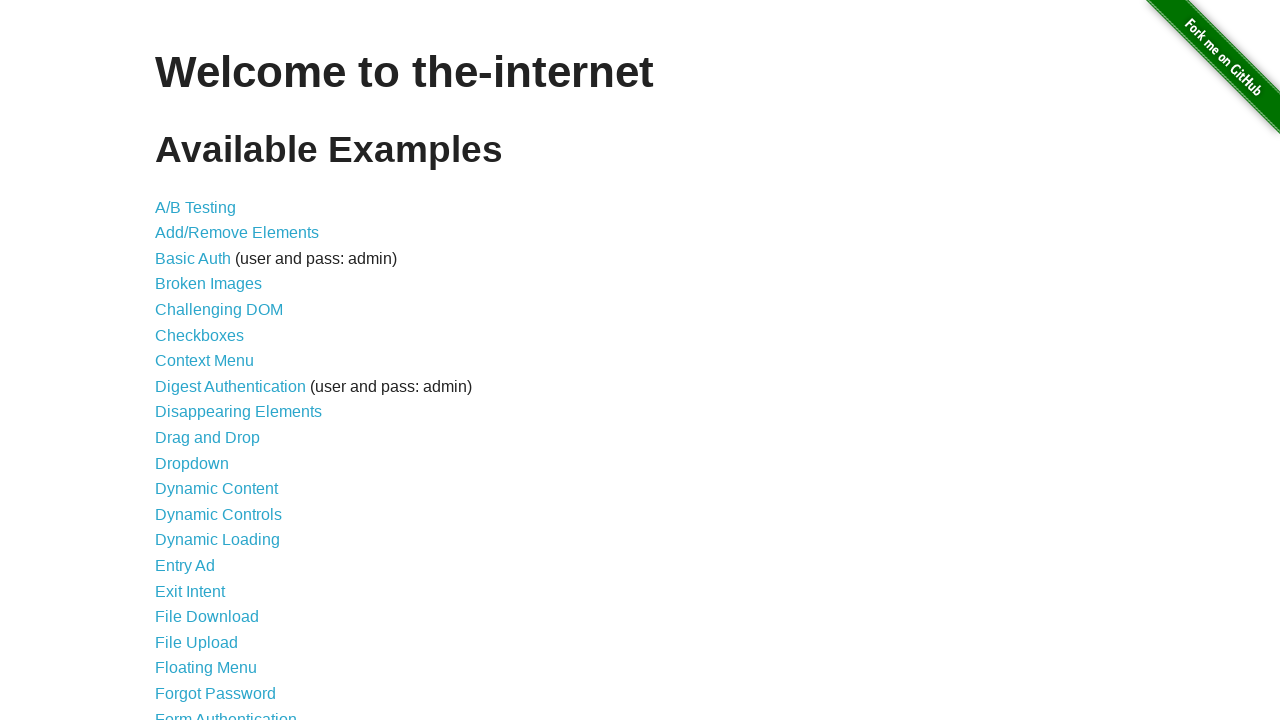

Clicked on Exit Intent link at (190, 591) on internal:role=link[name="Exit Intent"i]
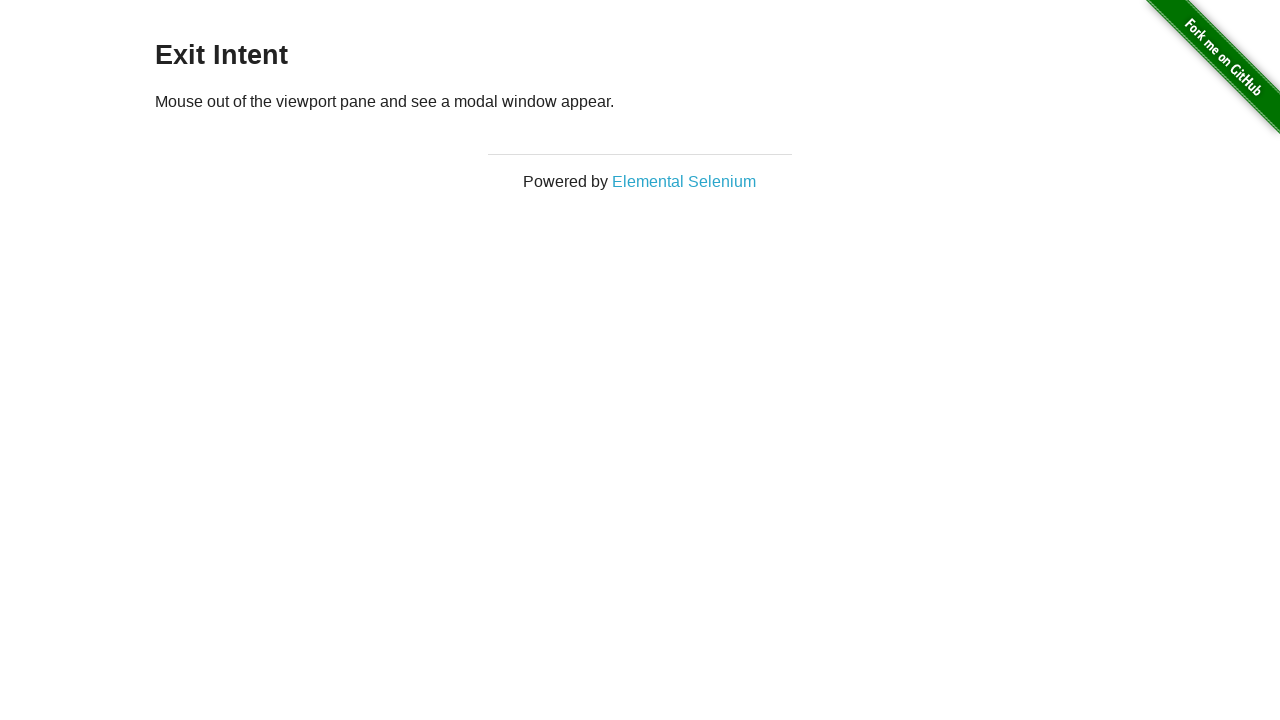

Retrieved viewport size
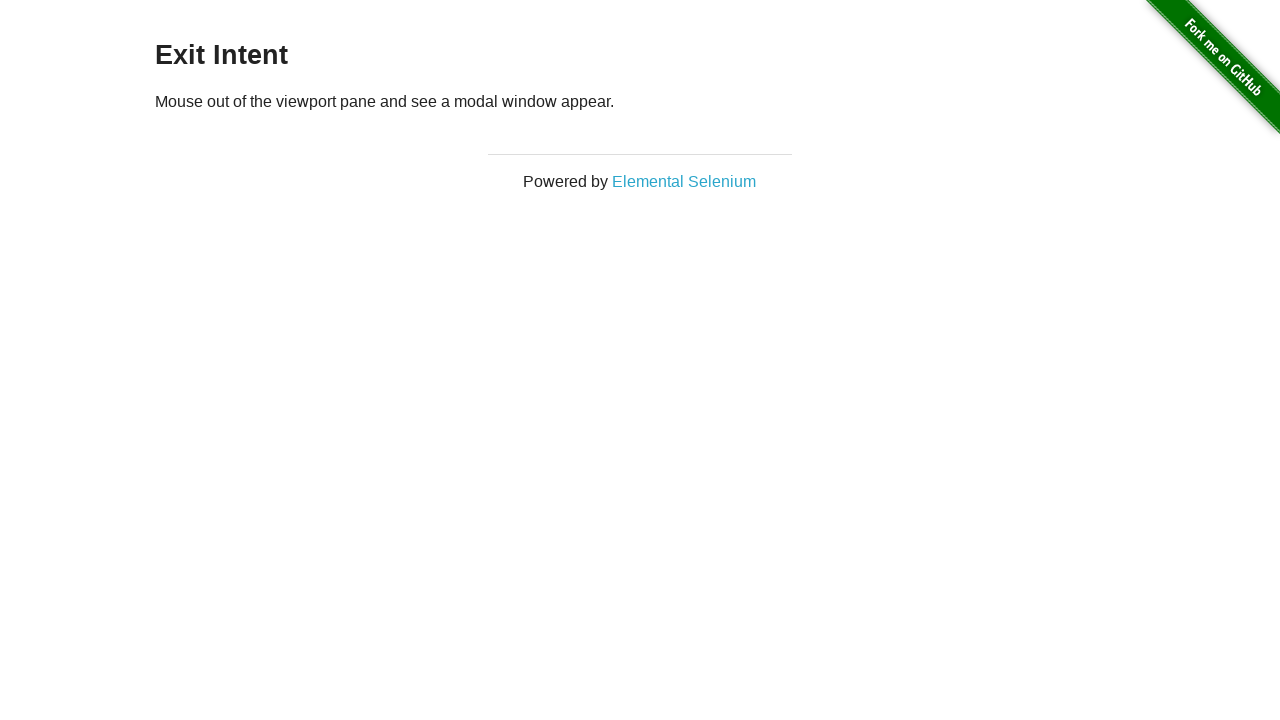

Waited 1500ms before triggering exit intent
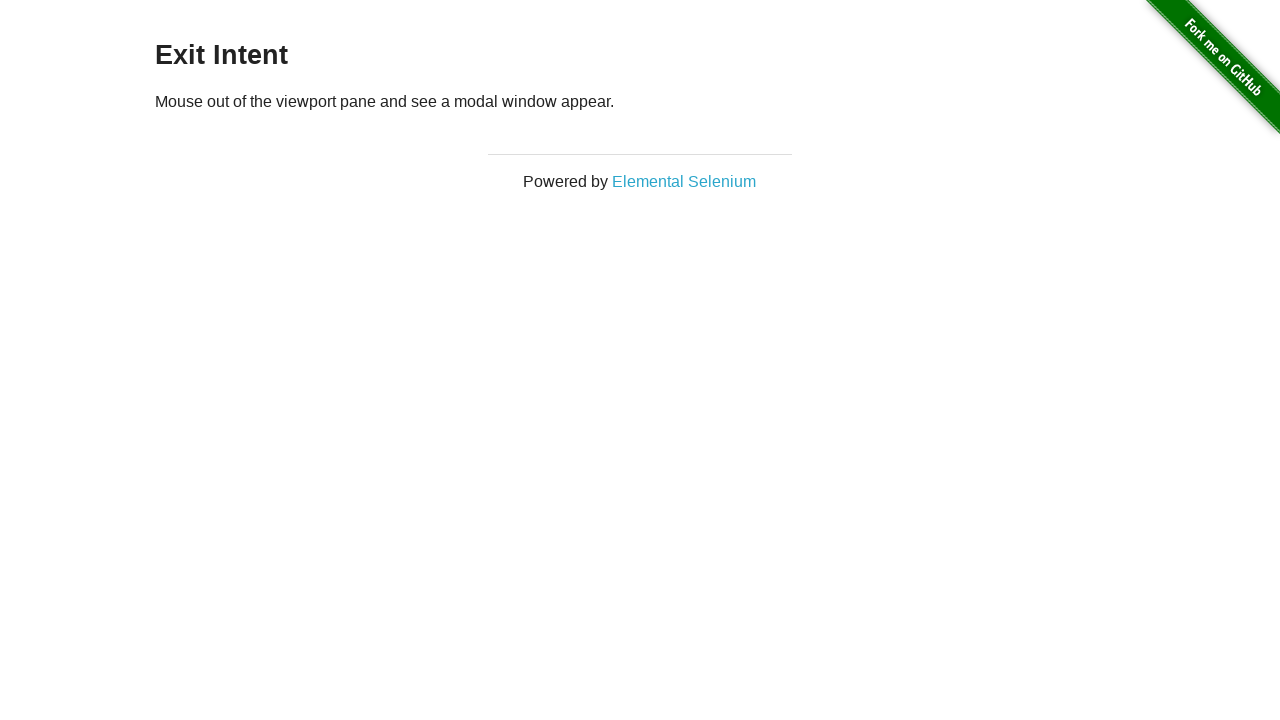

Moved mouse to top of viewport to trigger exit intent popup at (640, -50)
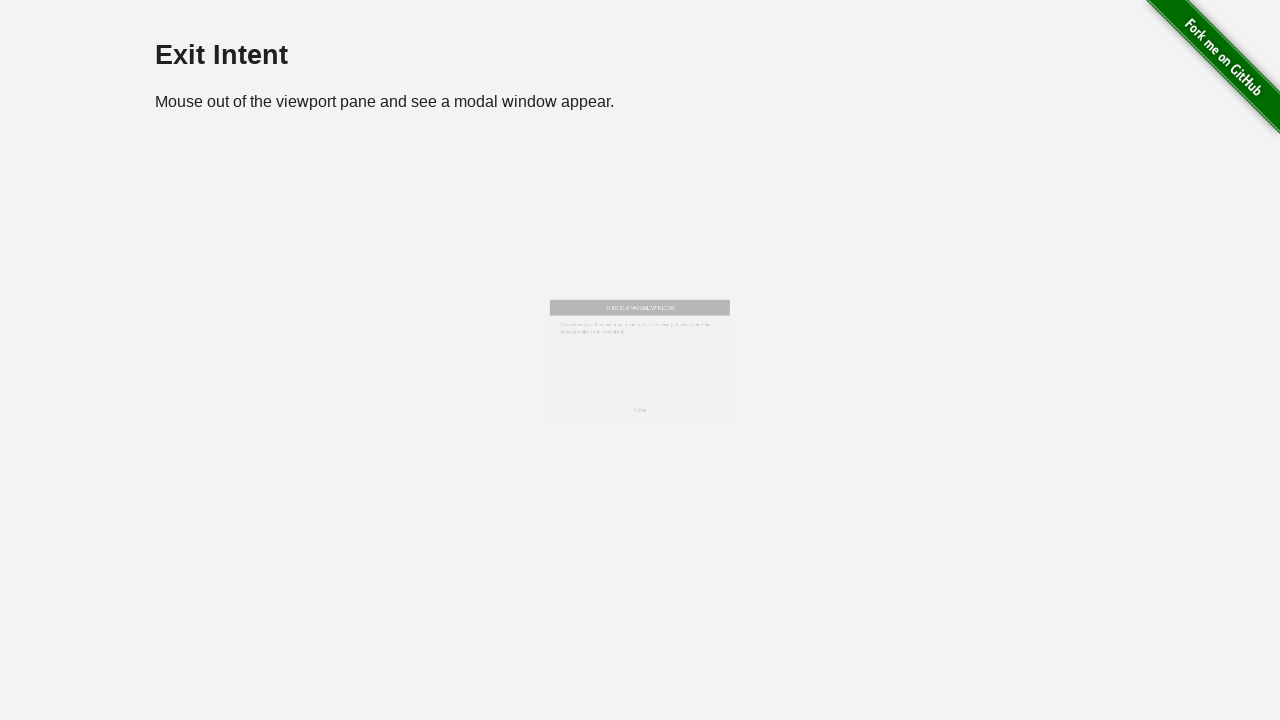

Located close button in modal footer
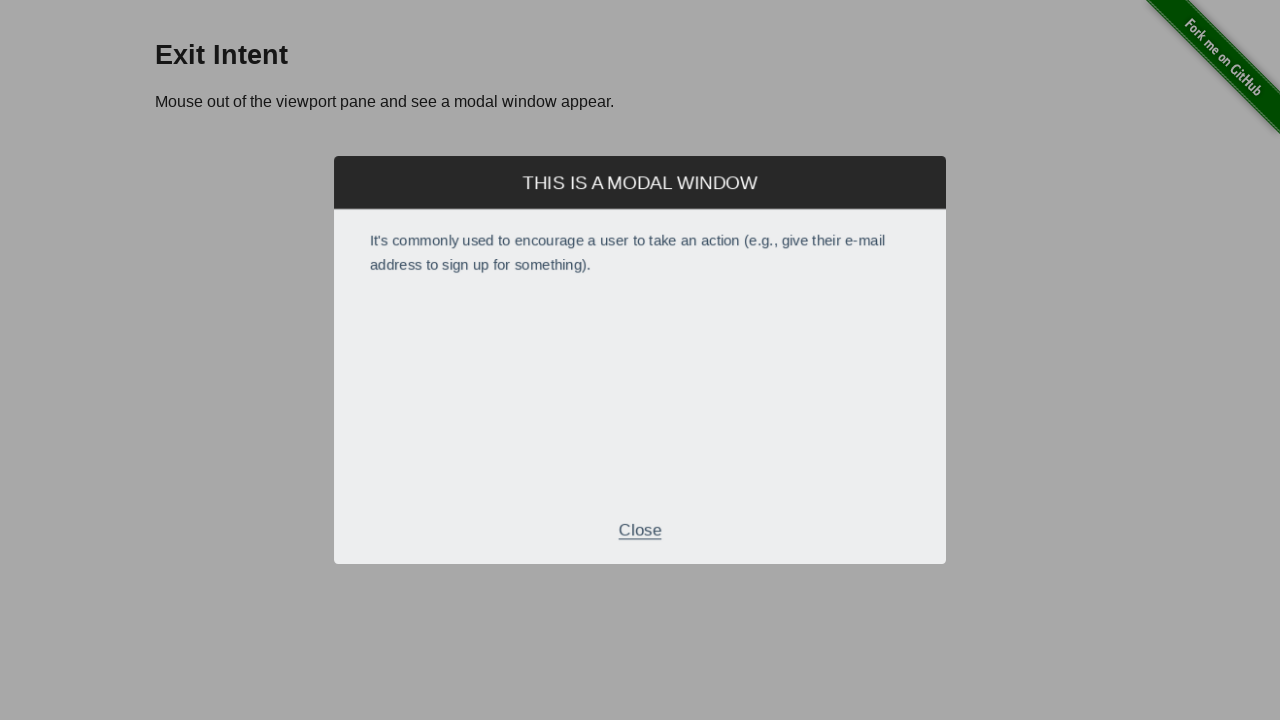

Closed exit intent popup modal at (640, 527) on xpath=//div[@class='modal-footer']//p[text()='Close']
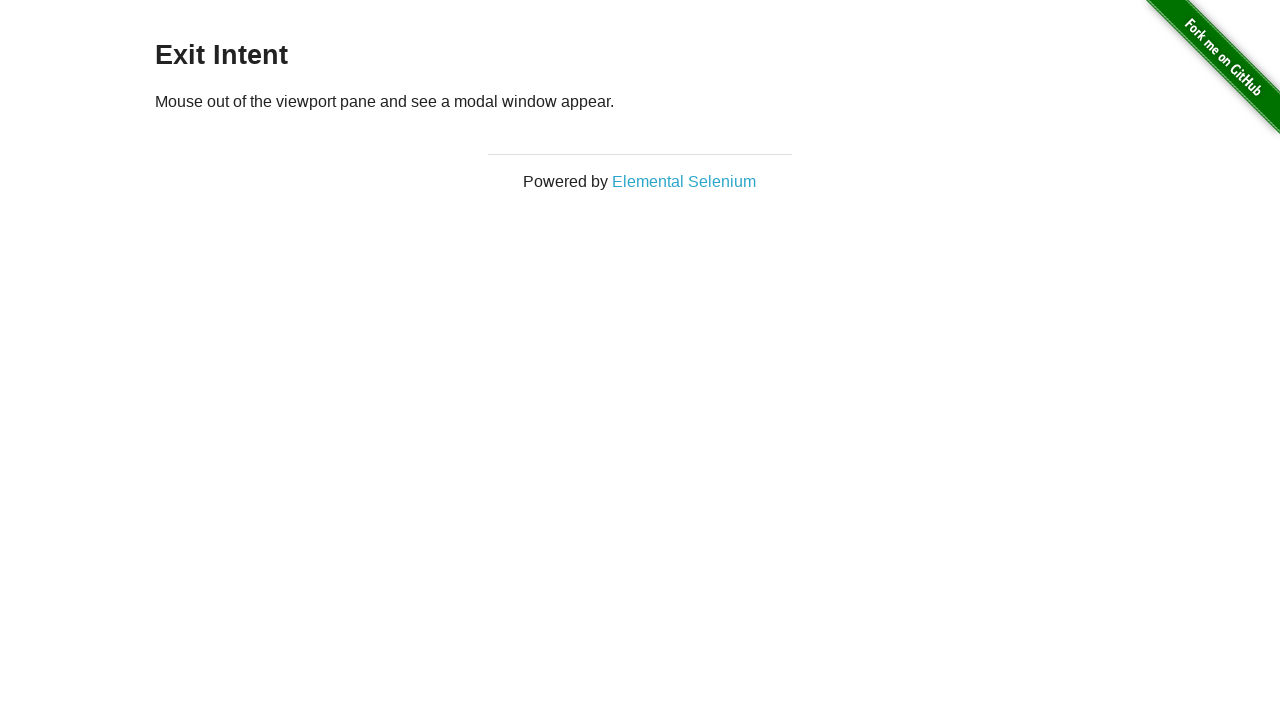

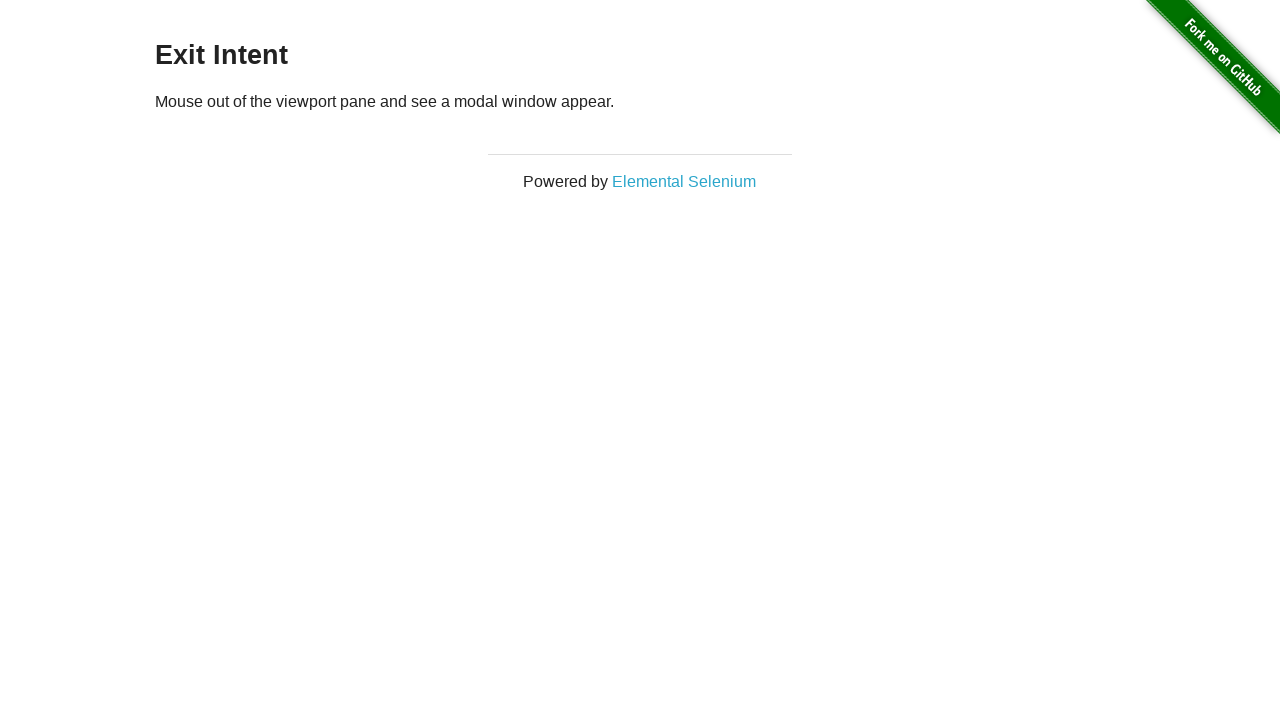